Tests new browser tab functionality by clicking a button that opens a new window and verifying the new tab's URL

Starting URL: https://demoqa.com/browser-windows

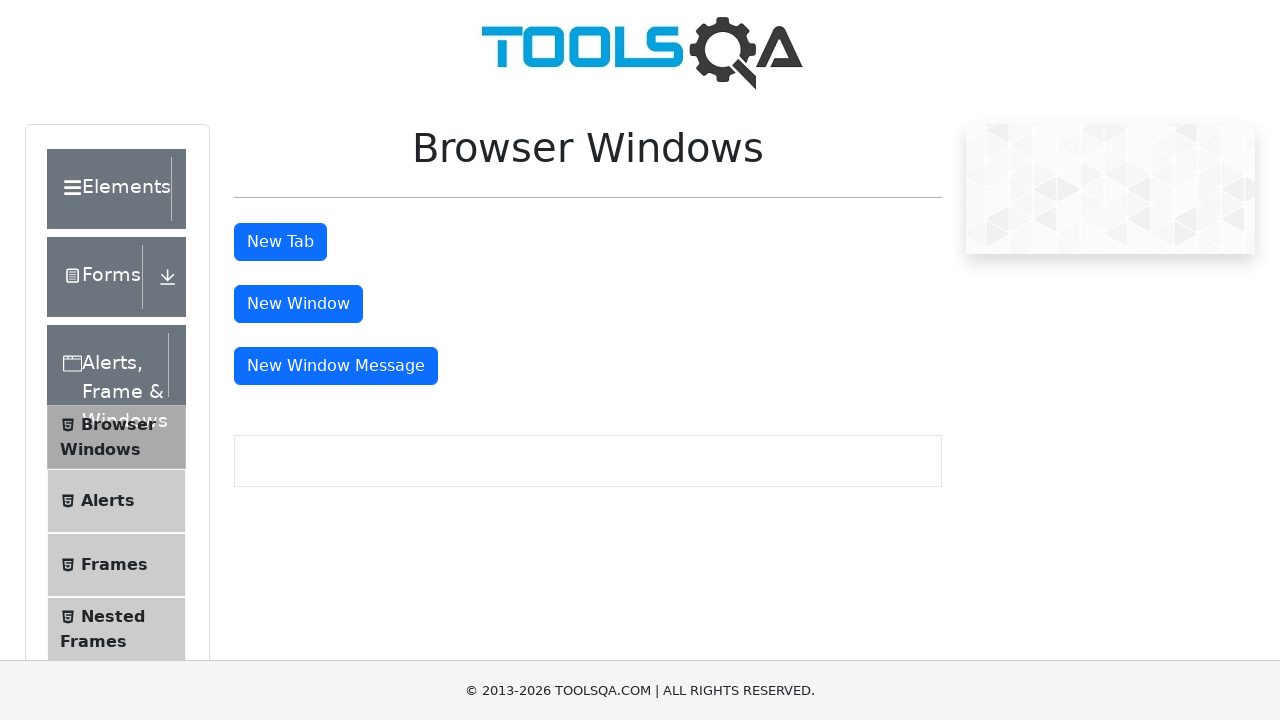

Clicked button to open new window at (298, 304) on [id='windowButton']
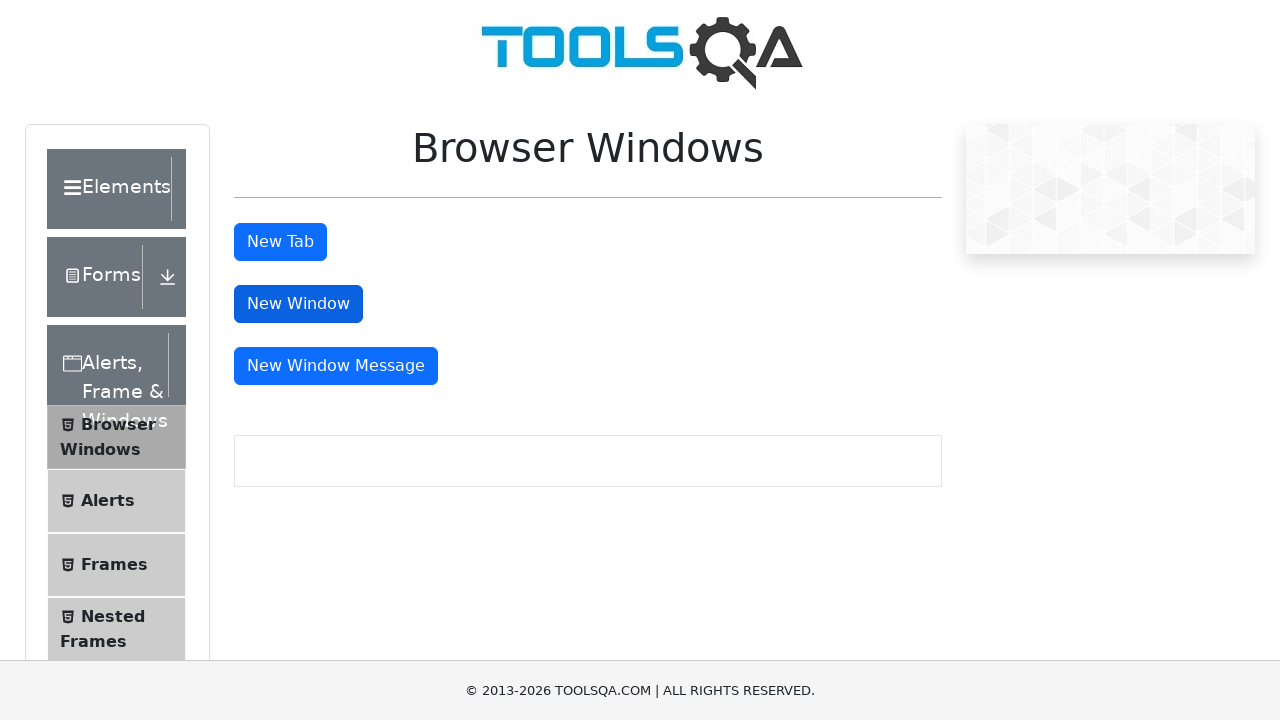

New page/tab was opened and captured
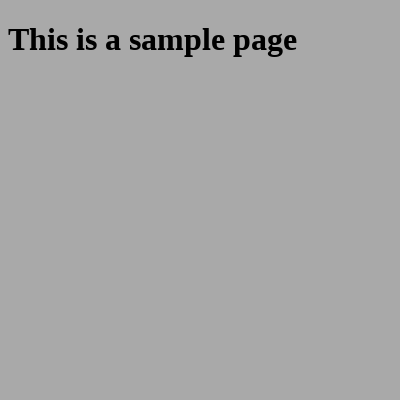

New page finished loading
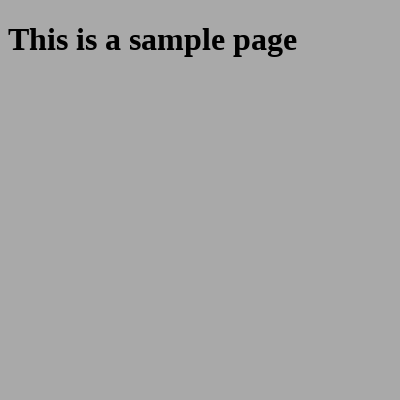

Verified new page URL is https://demoqa.com/sample
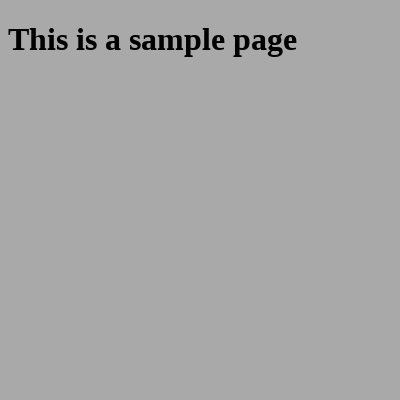

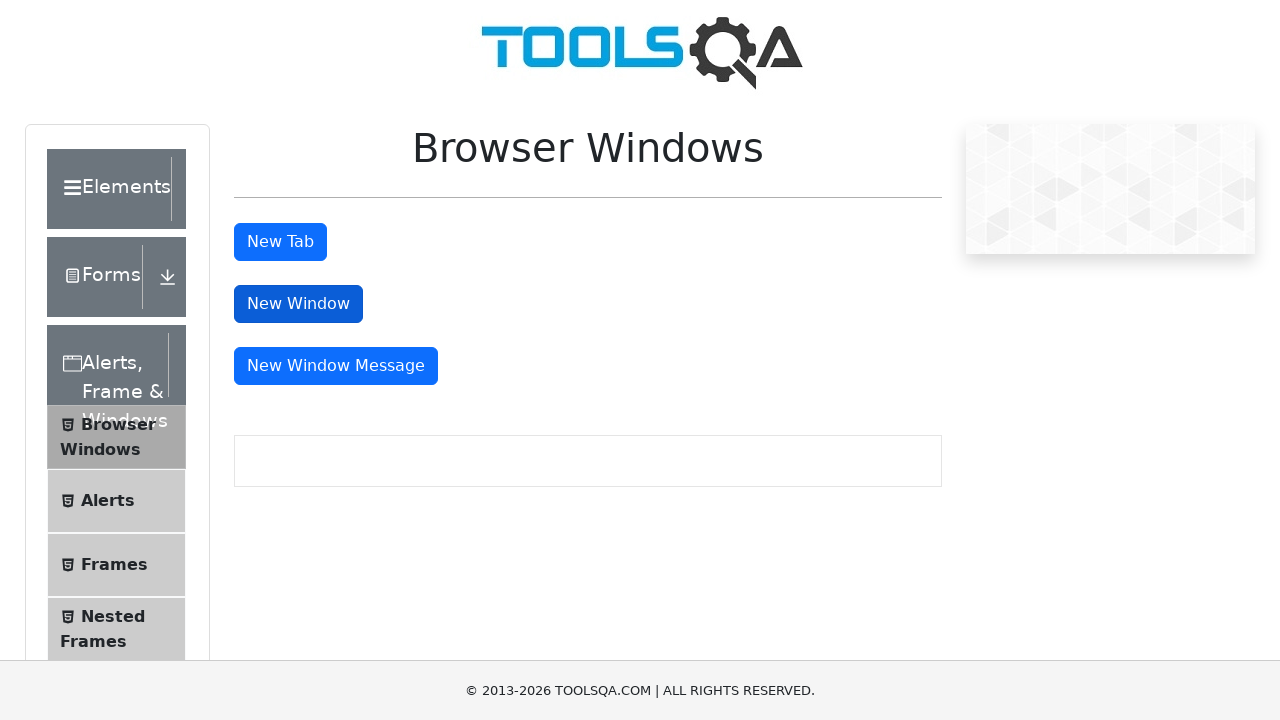